Tests file download functionality by navigating to a download page and clicking the first download link to trigger a file download

Starting URL: http://the-internet.herokuapp.com/download

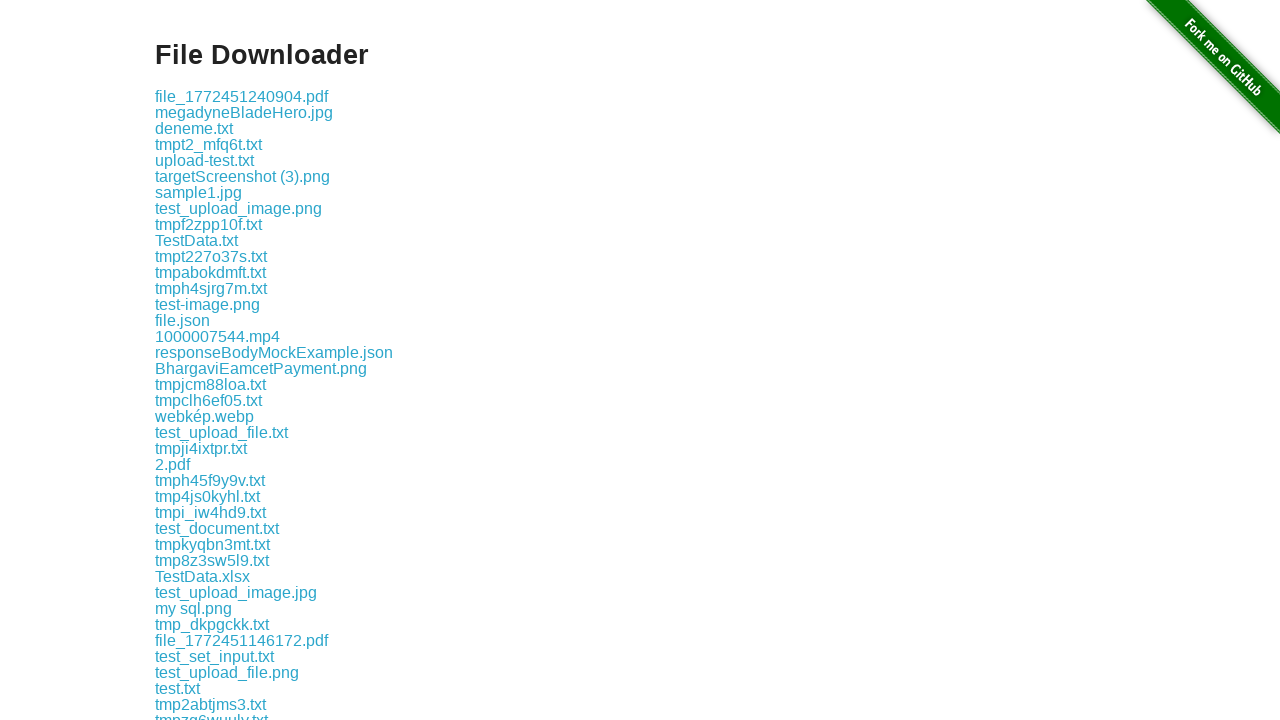

Clicked the first download link on the page at (242, 96) on .example a
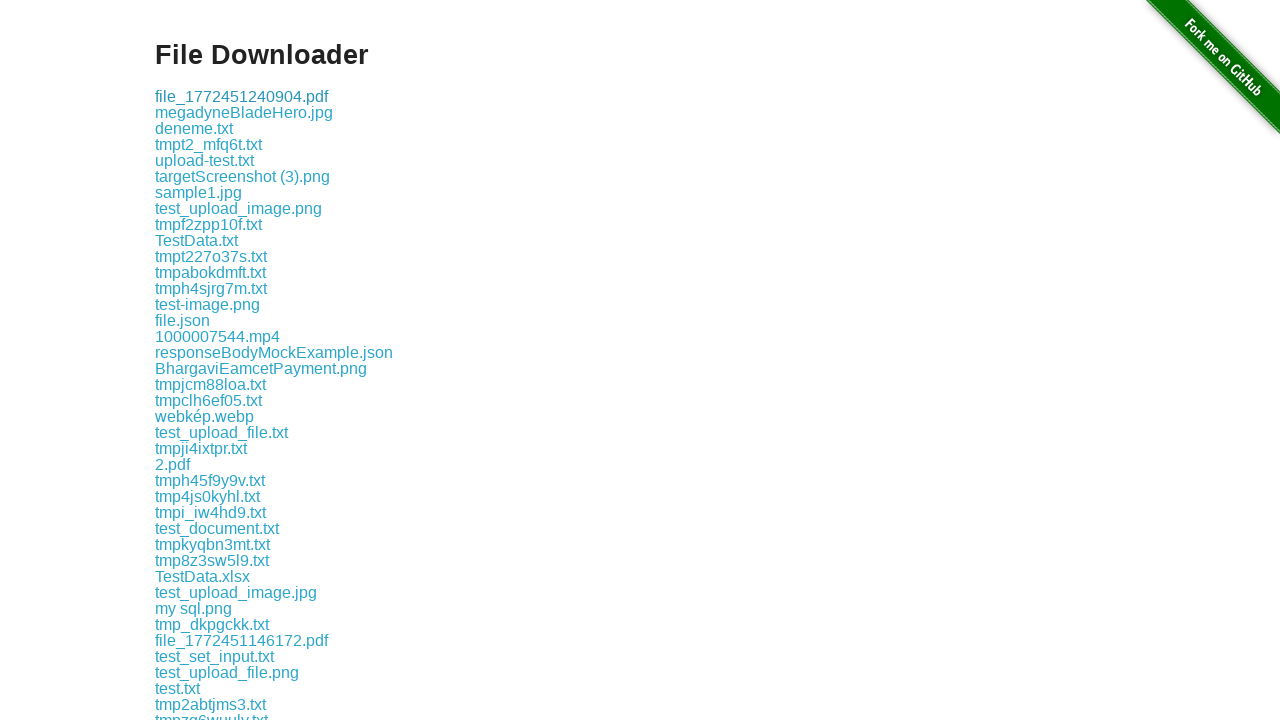

Waited 2 seconds for file download to complete
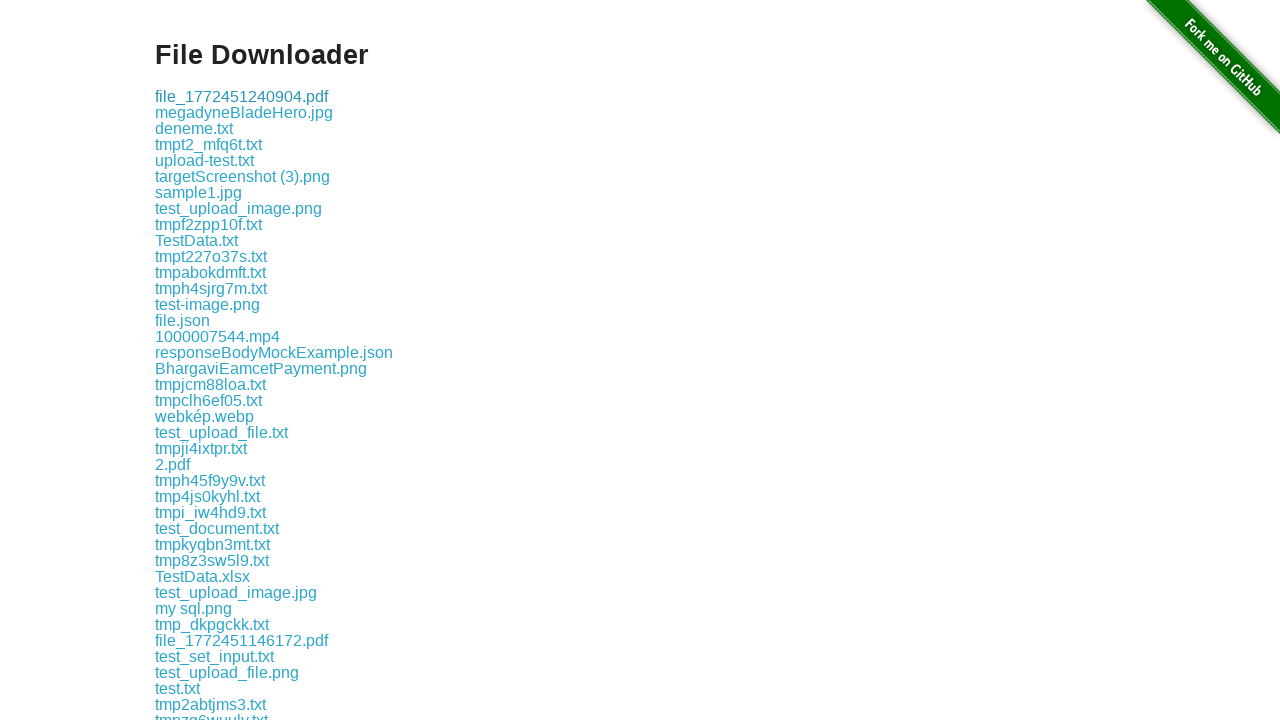

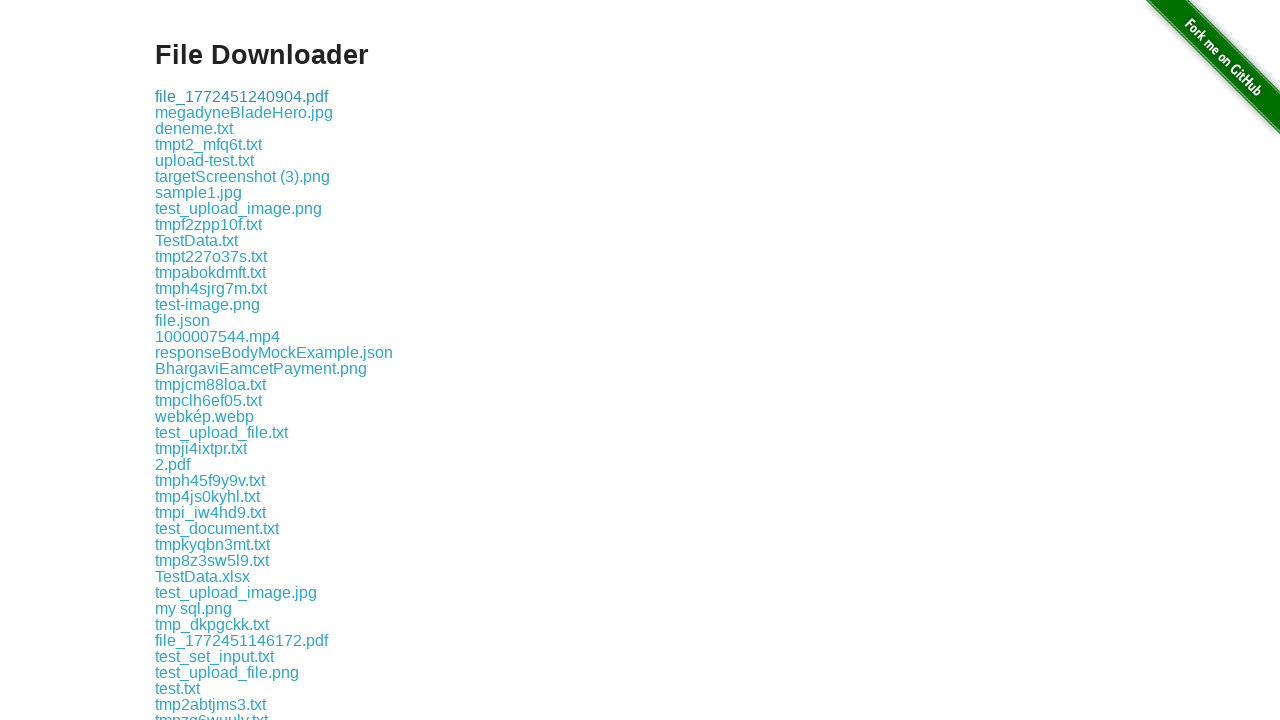